Tests popup/dialog handling by clicking a confirm button and accepting the dialog

Starting URL: https://rahulshettyacademy.com/AutomationPractice/

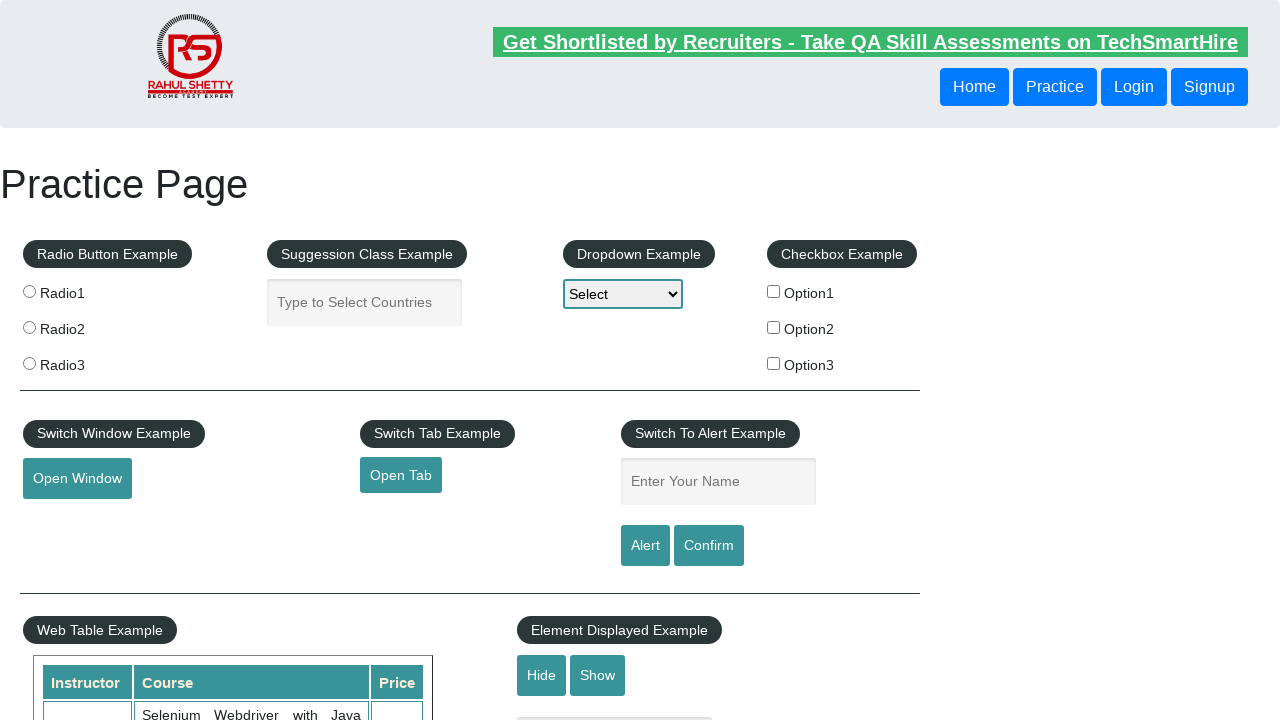

Set up dialog handler to automatically accept dialogs
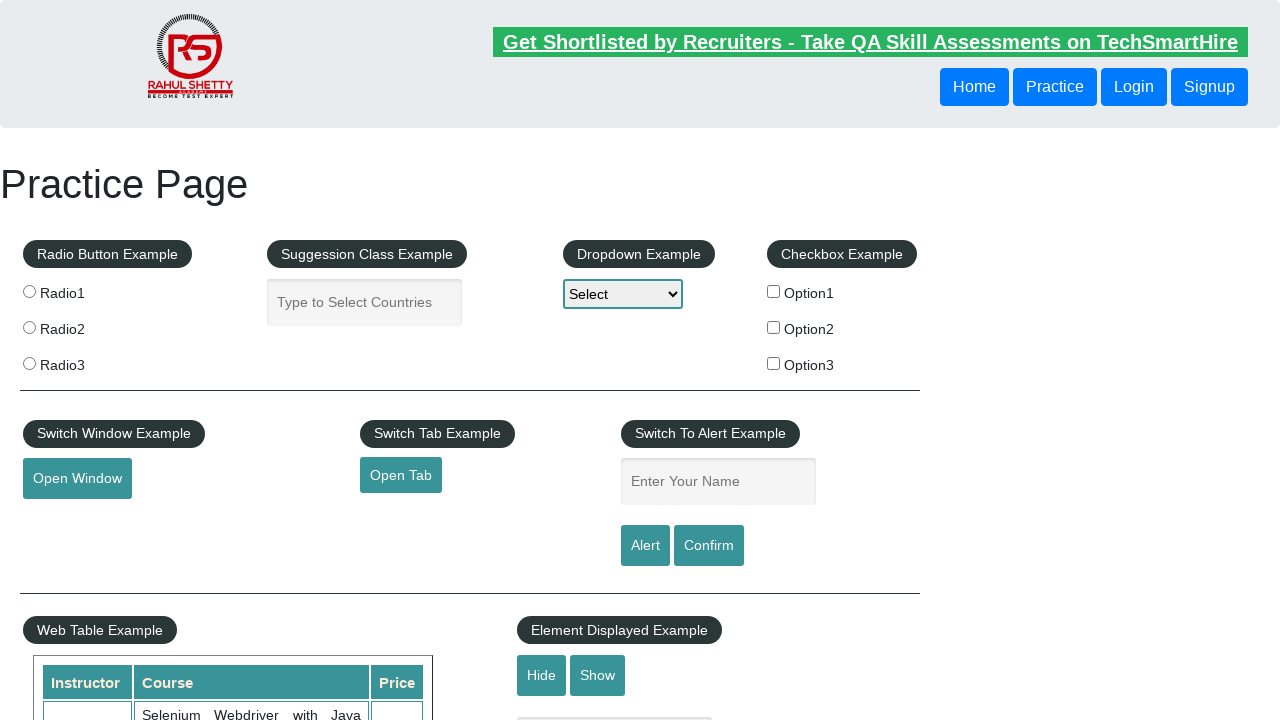

Clicked confirm button to trigger dialog at (709, 546) on #confirmbtn
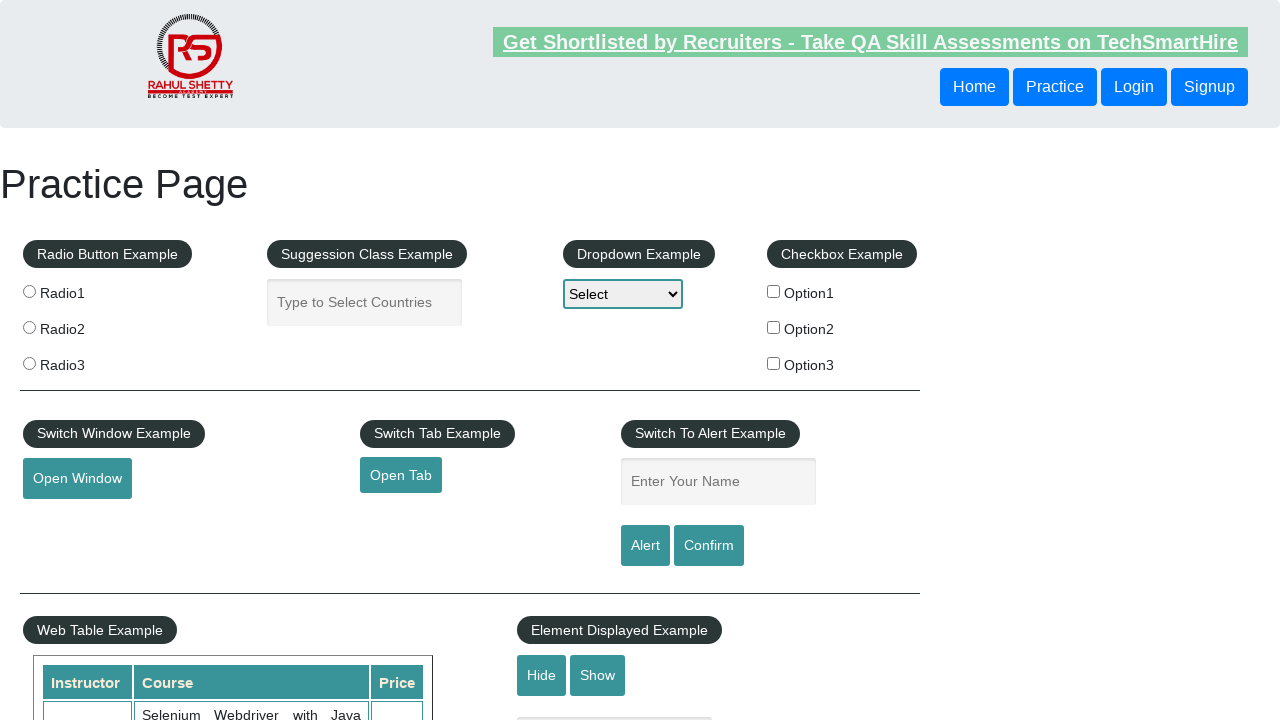

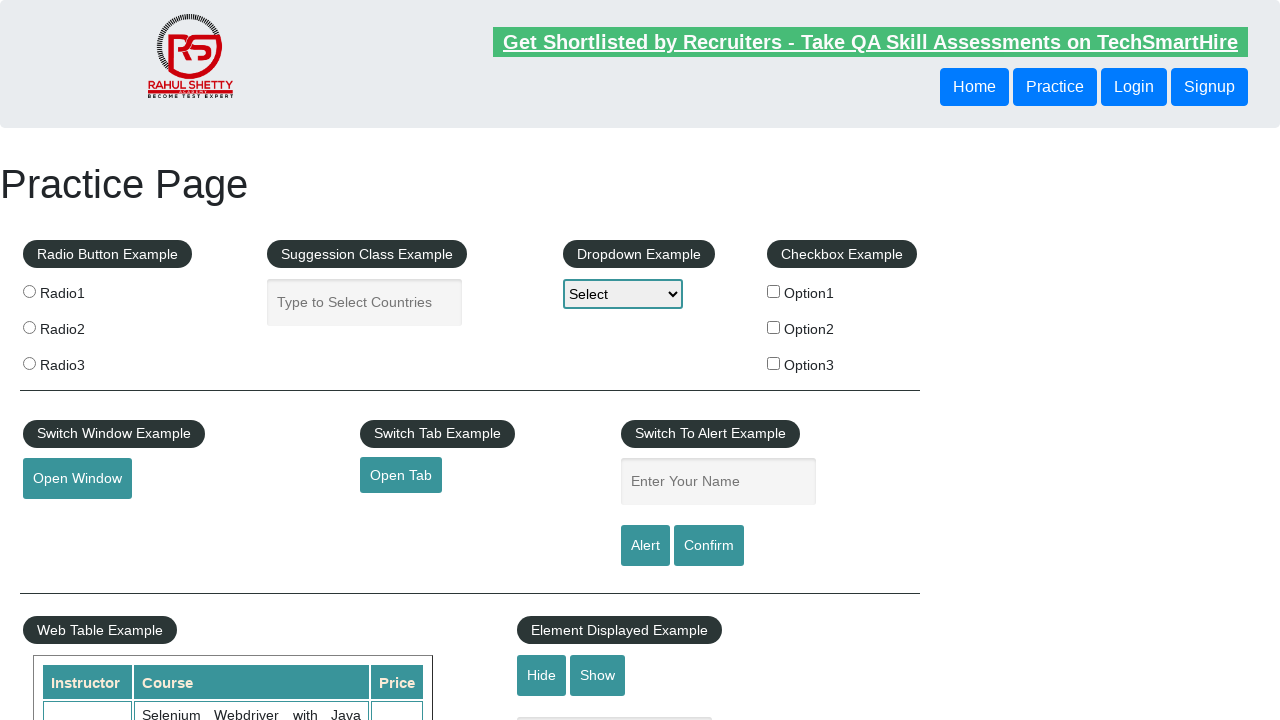